Tests dynamic controls functionality by toggling a checkbox's visibility and then selecting it once it reappears

Starting URL: https://v1.training-support.net/selenium/dynamic-controls

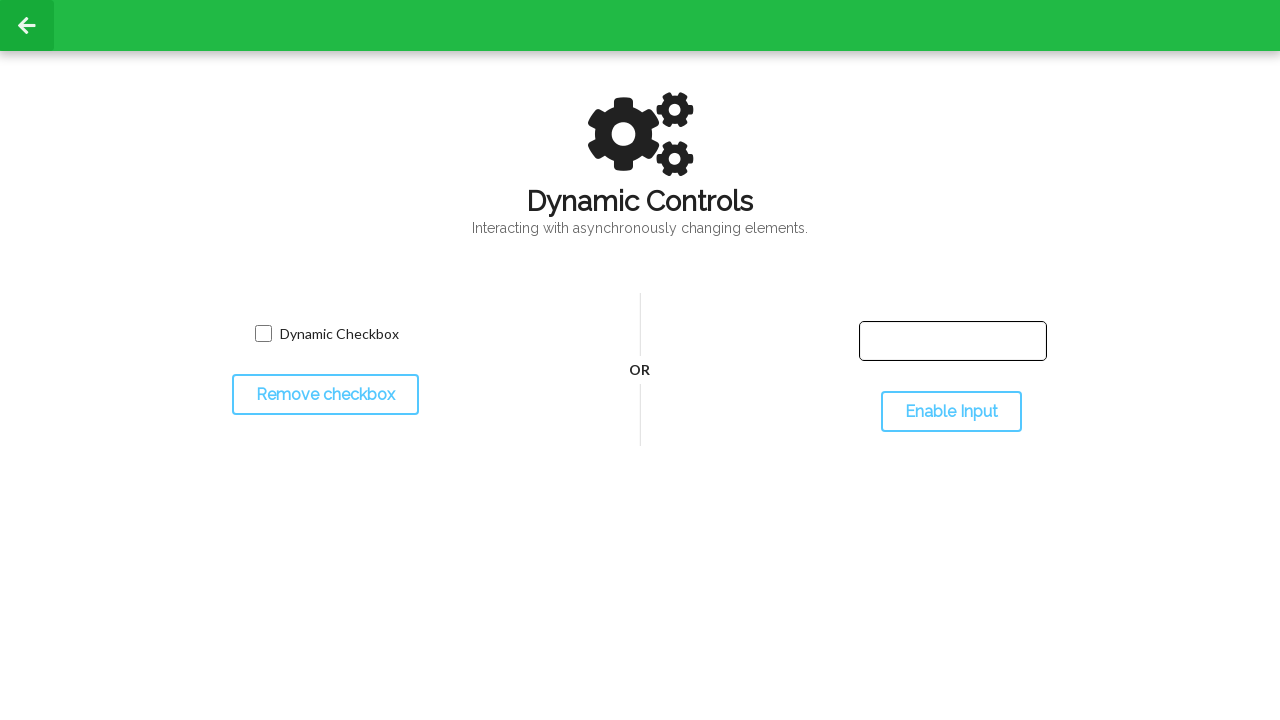

Clicked toggle button to hide the checkbox at (325, 395) on #toggleCheckbox
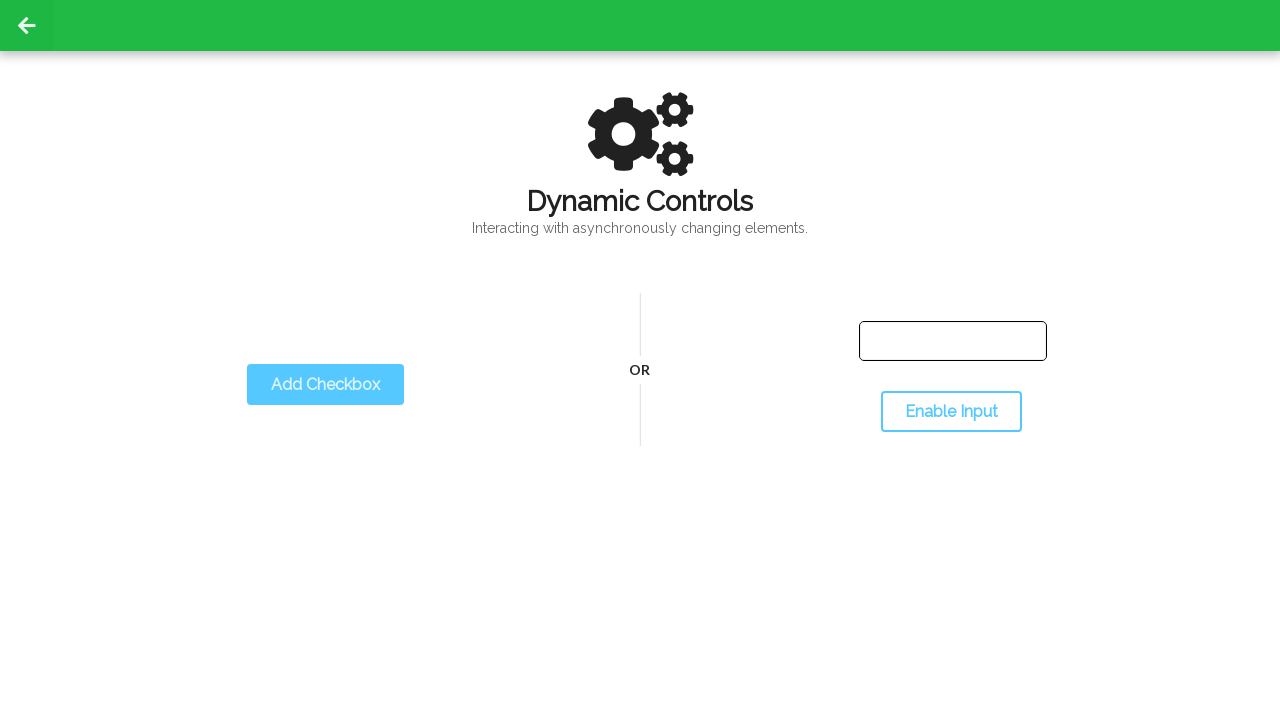

Checkbox became invisible after toggle
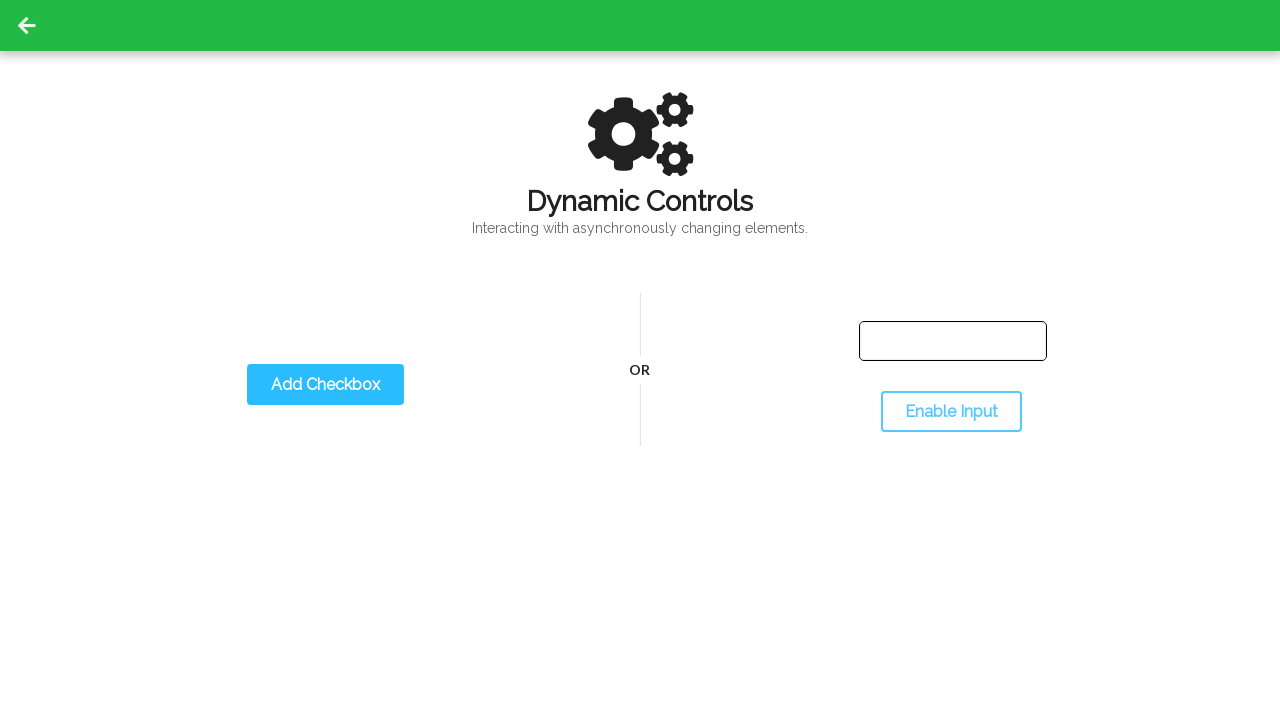

Clicked toggle button to show the checkbox at (325, 385) on #toggleCheckbox
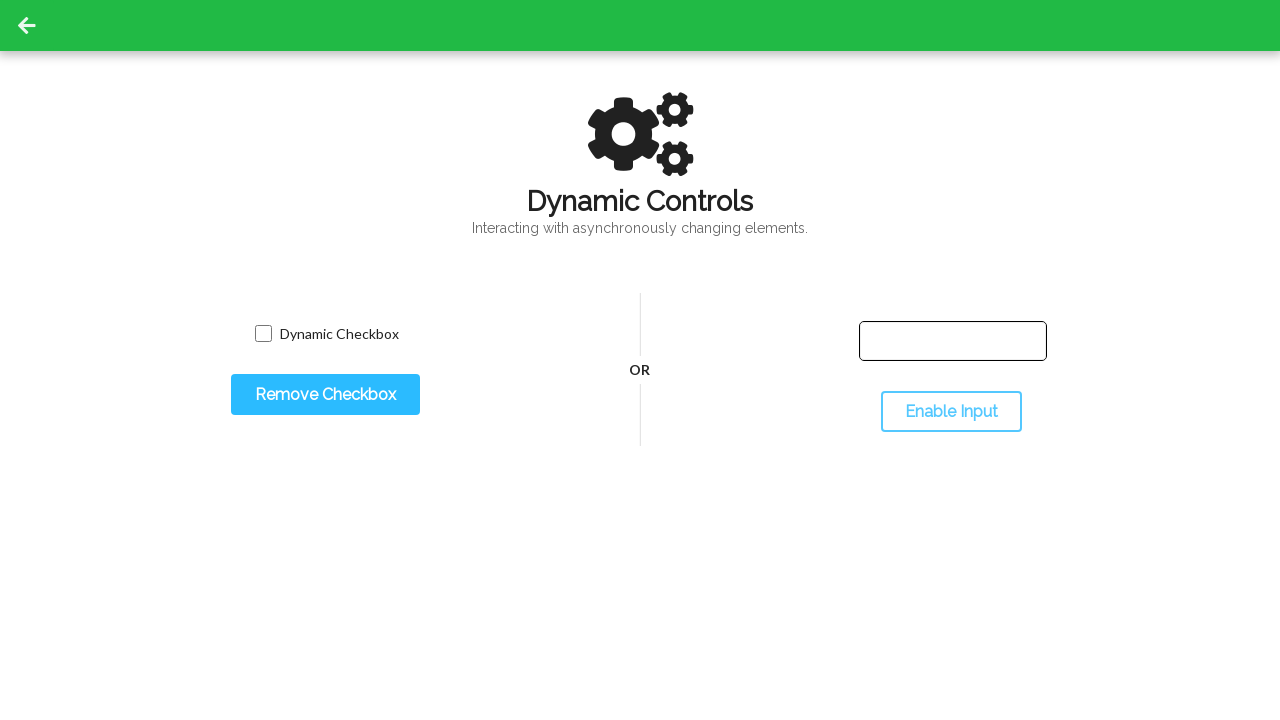

Checkbox became visible after second toggle
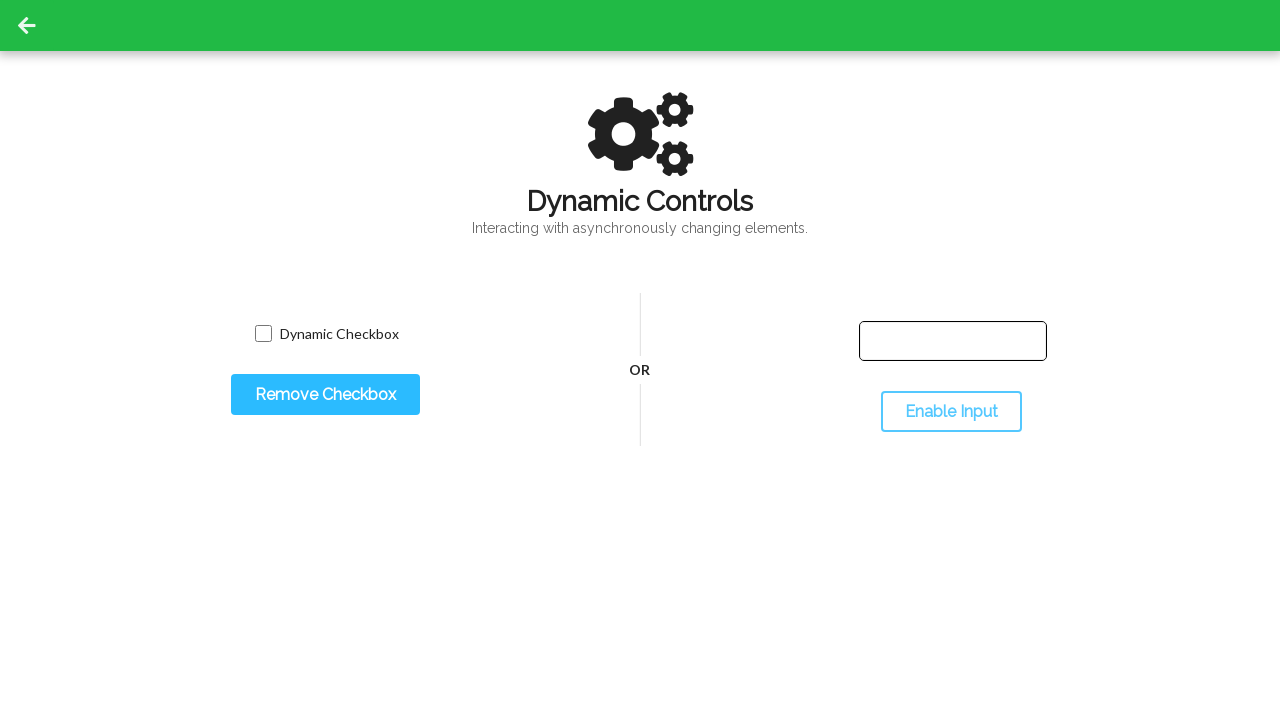

Selected the checkbox at (263, 334) on #dynamicCheckbox
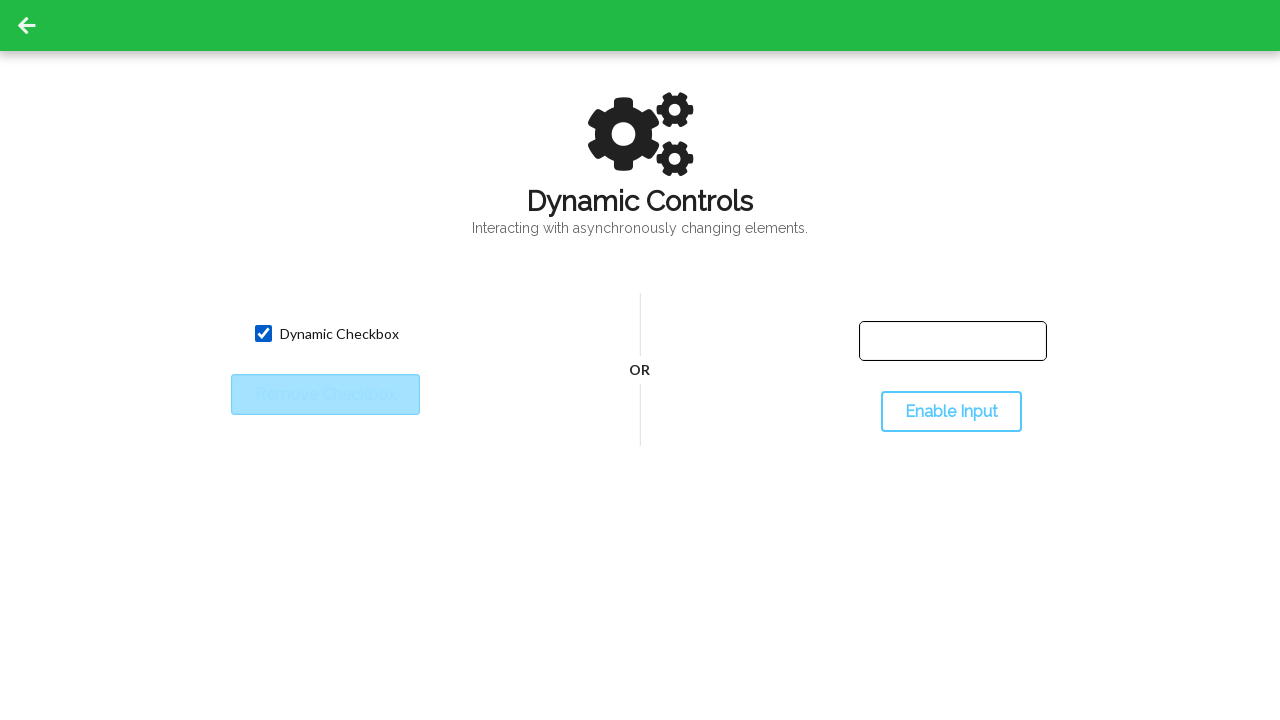

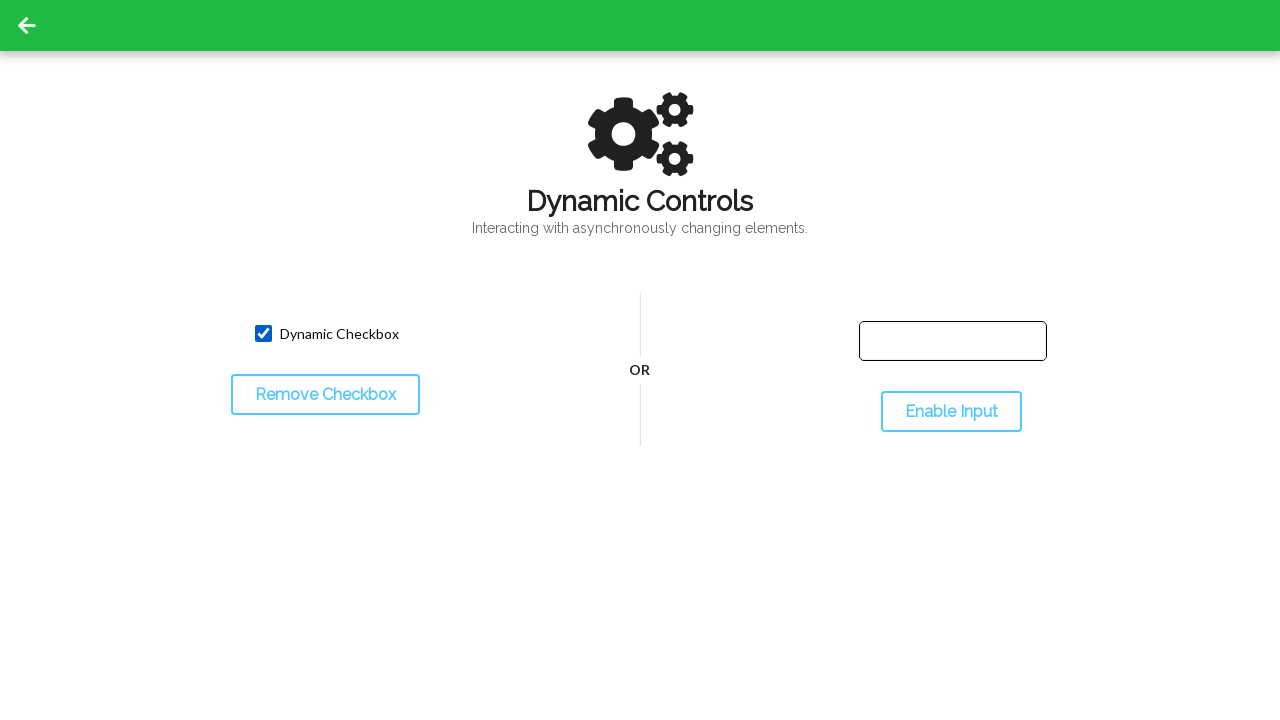